Tests browser window handling by clicking on buttons that open new tabs and windows, then iterating through all opened windows

Starting URL: https://demoqa.com/browser-windows

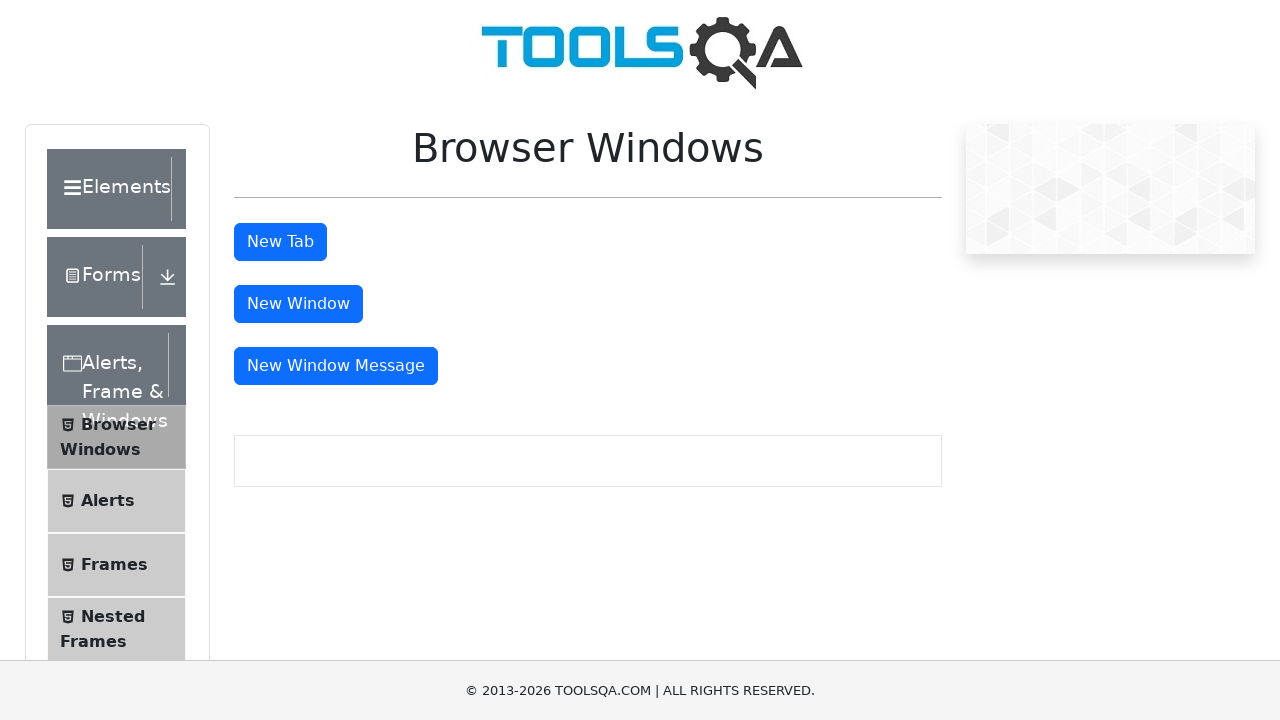

Clicked button to open new tab at (280, 242) on #tabButton
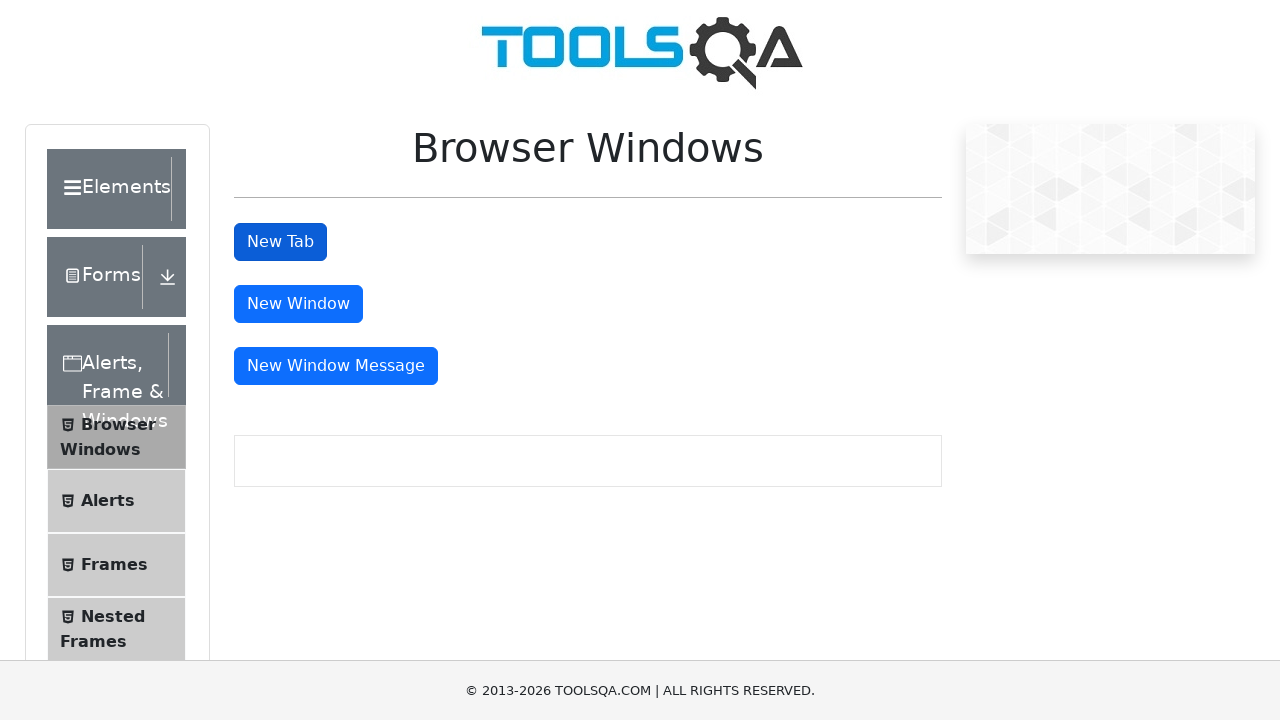

Clicked button to open new window at (298, 304) on #windowButton
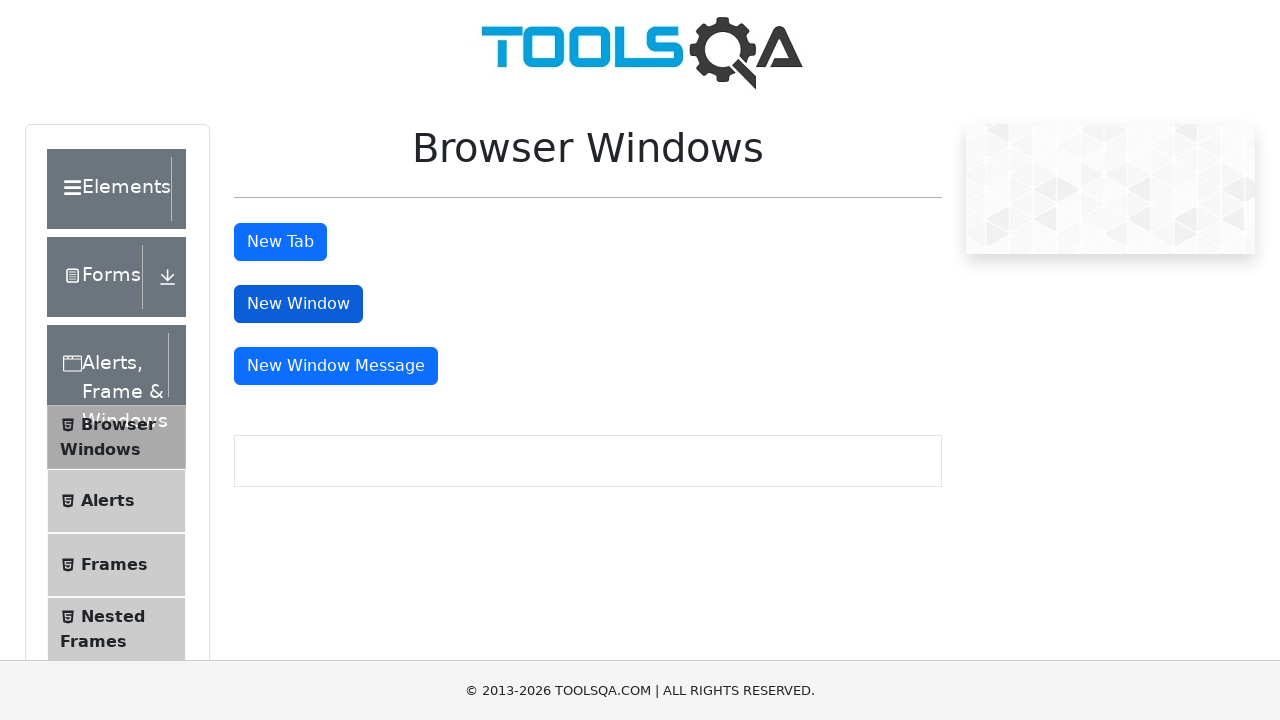

Clicked button to open new window with message at (336, 366) on #messageWindowButton
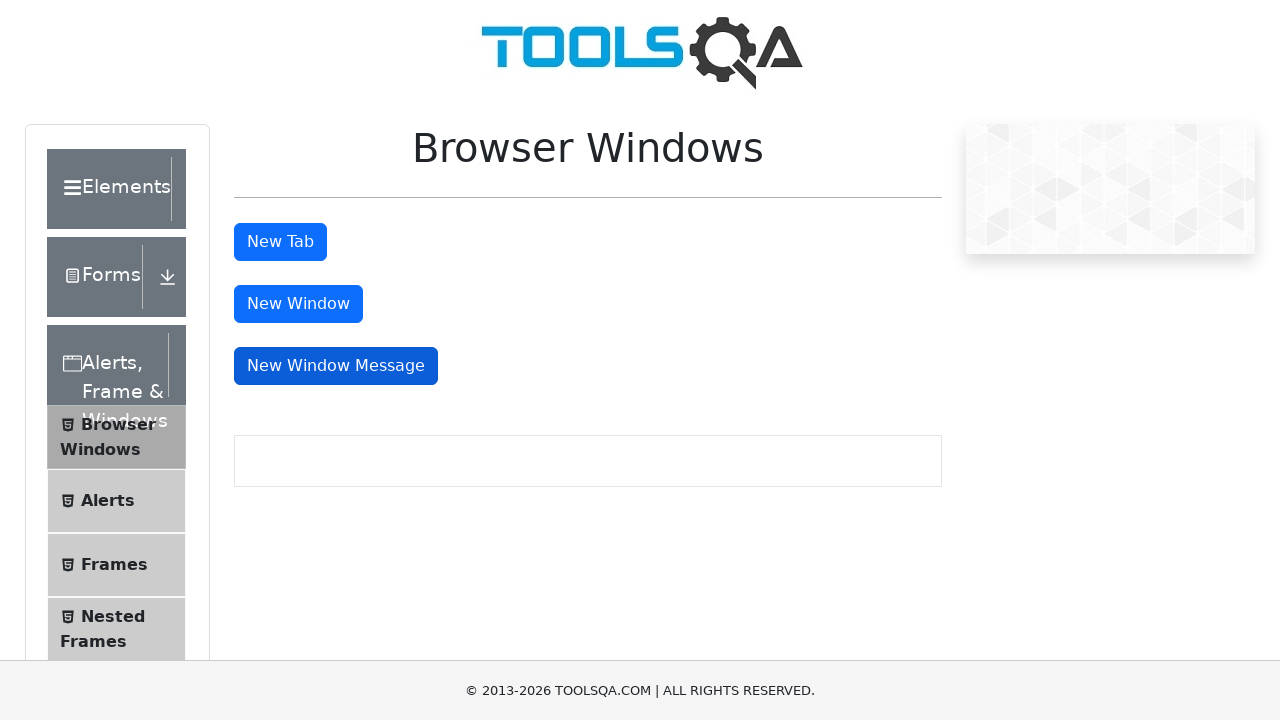

Retrieved all open pages/tabs/windows
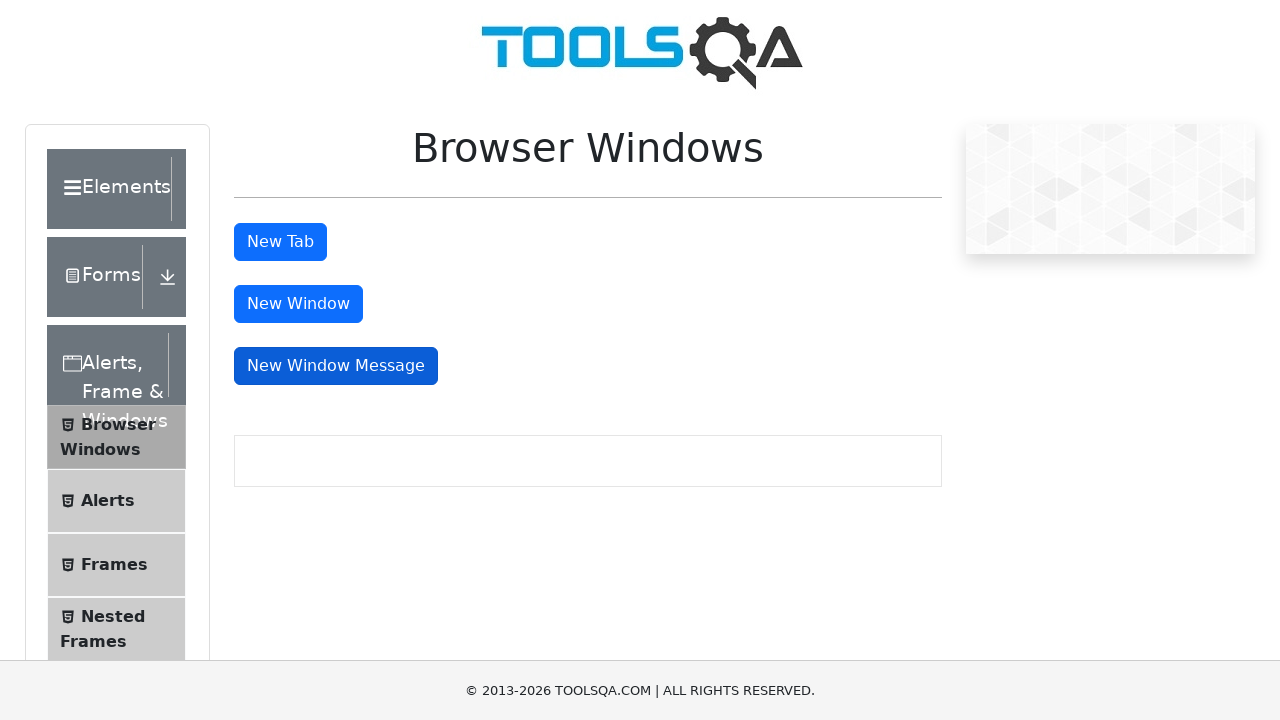

Brought page to front
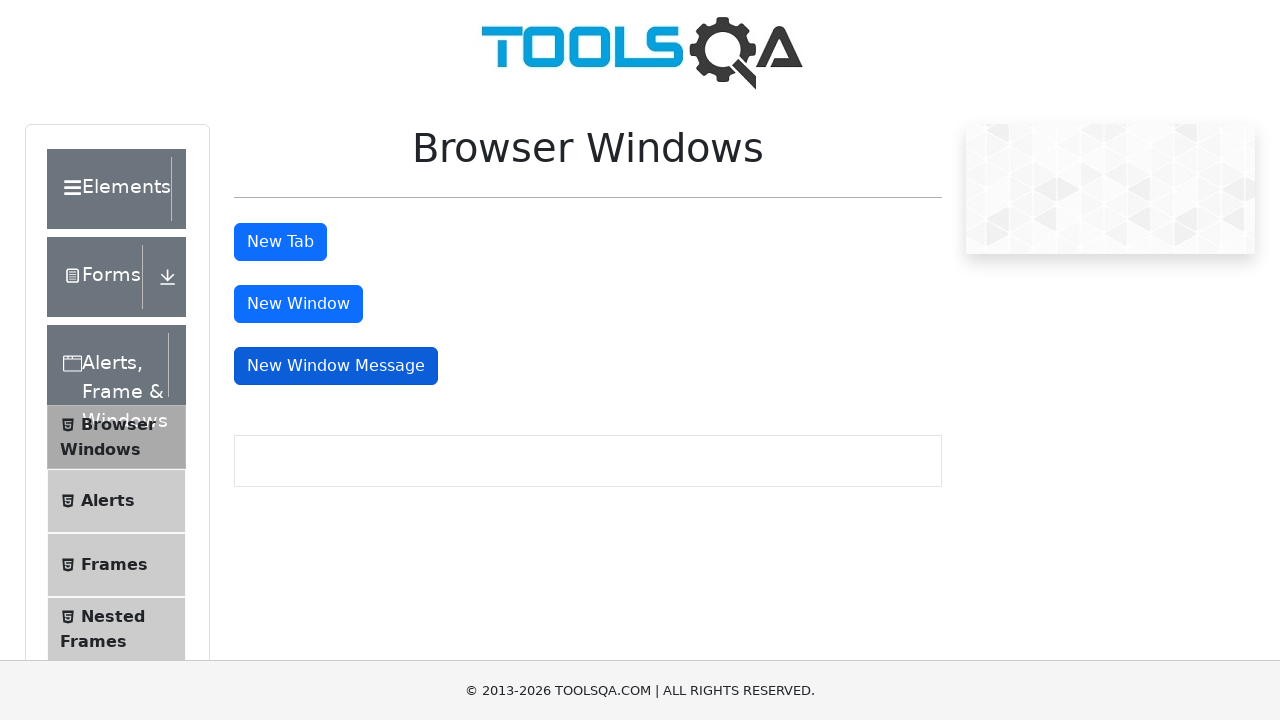

Retrieved page title: demosite
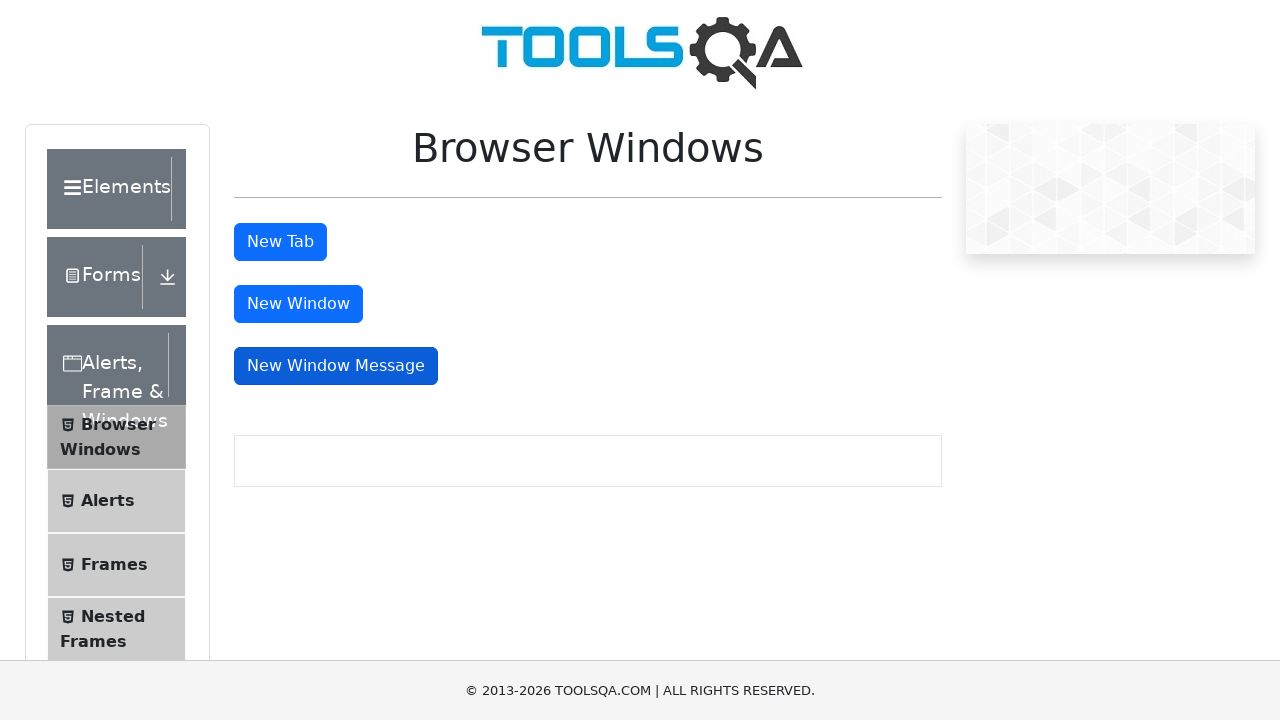

Brought page to front
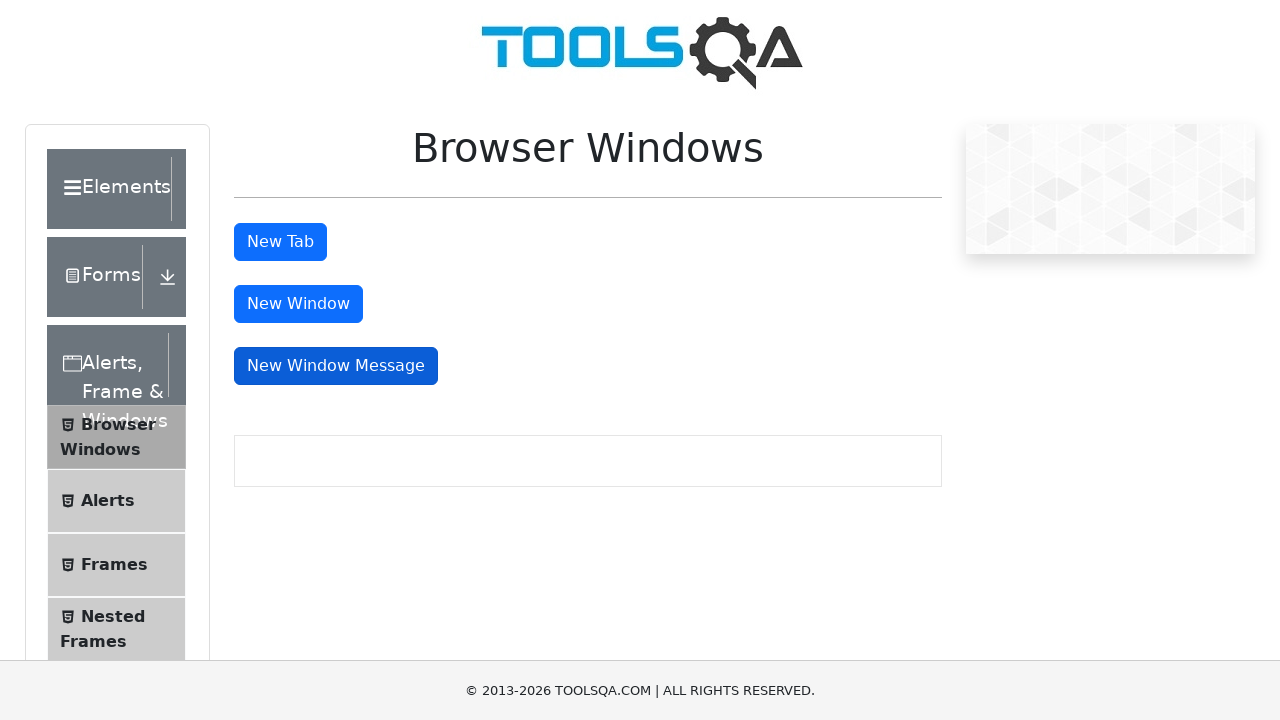

Retrieved page title: 
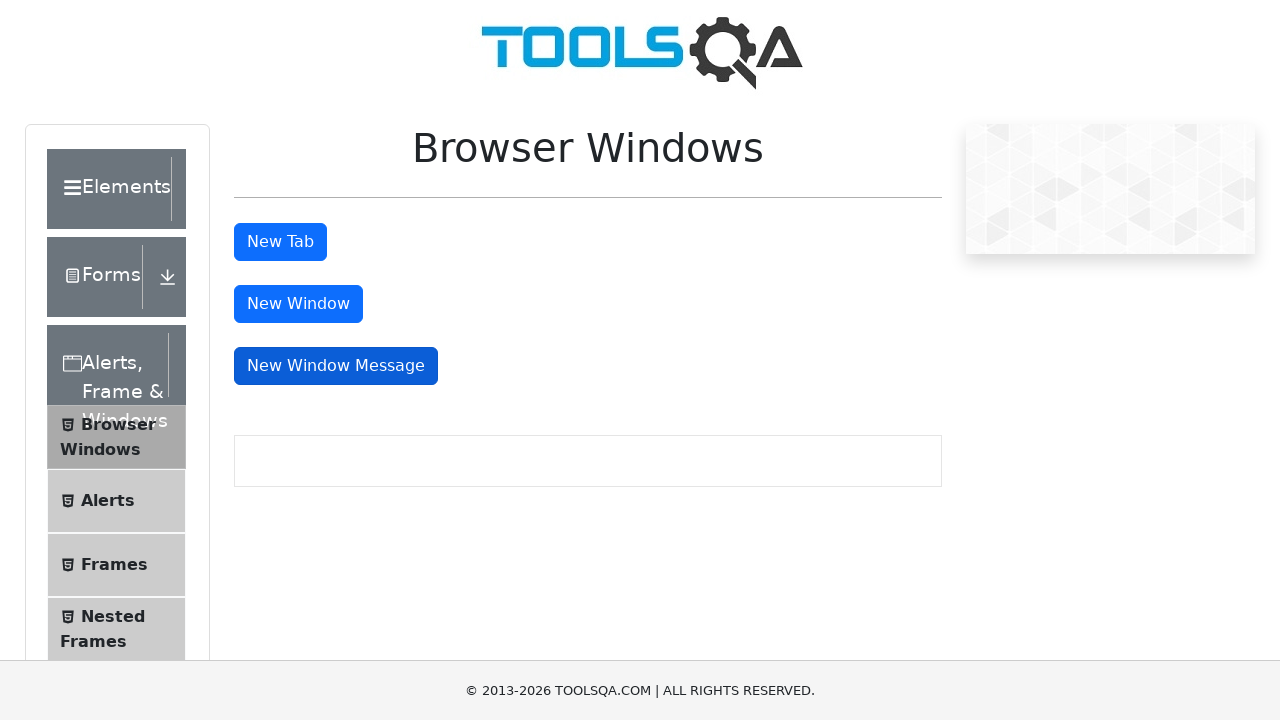

Waited for page to load (domcontentloaded)
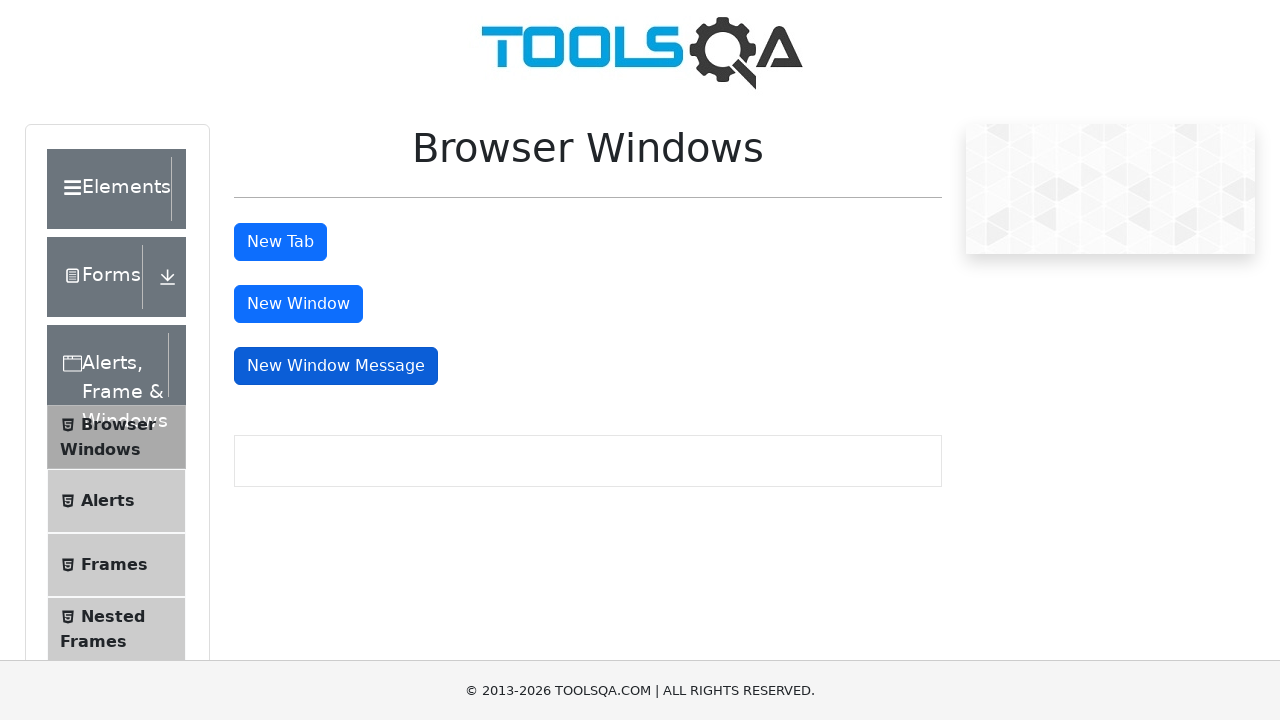

Retrieved text content from page body
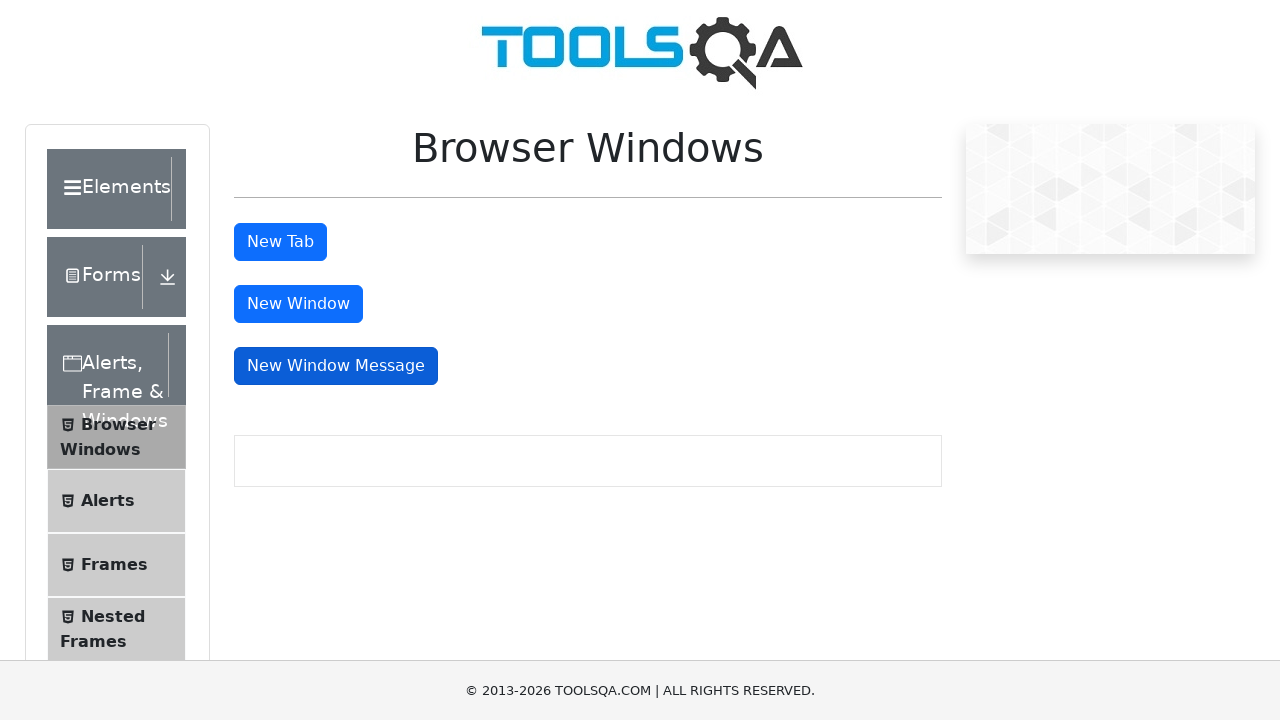

Brought page to front
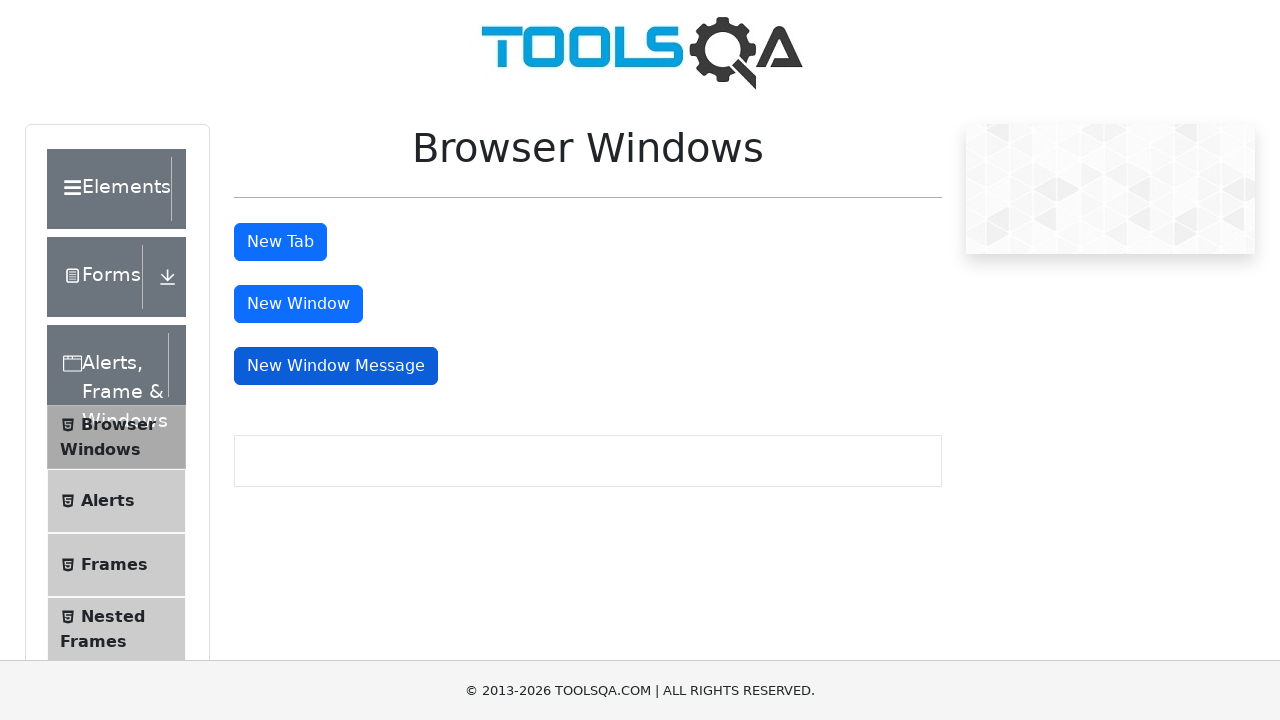

Retrieved page title: 
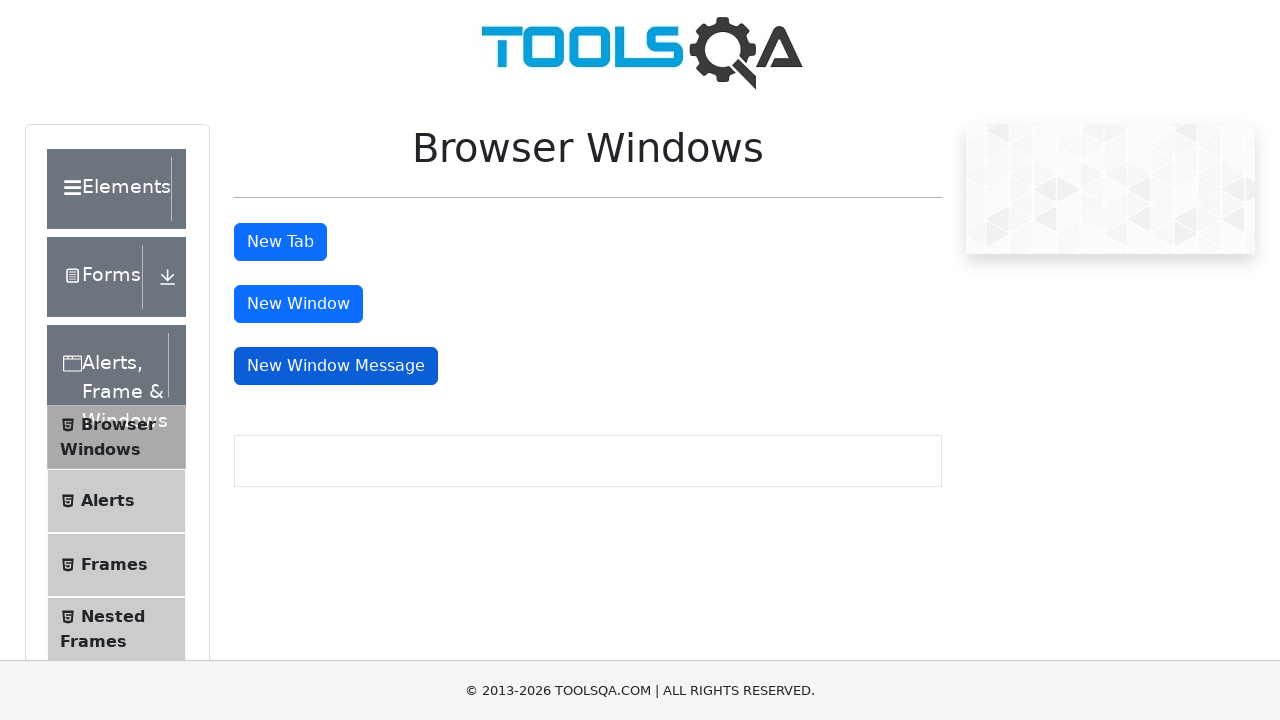

Waited for page to load (domcontentloaded)
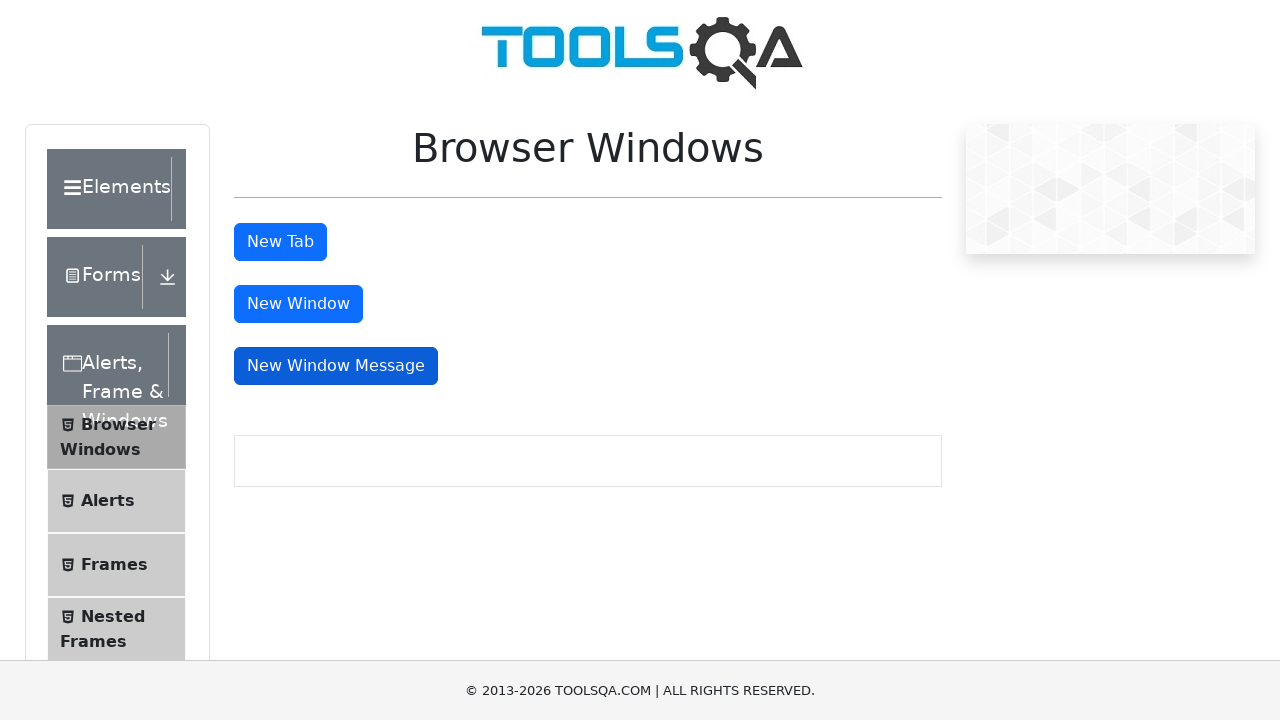

Retrieved text content from page body
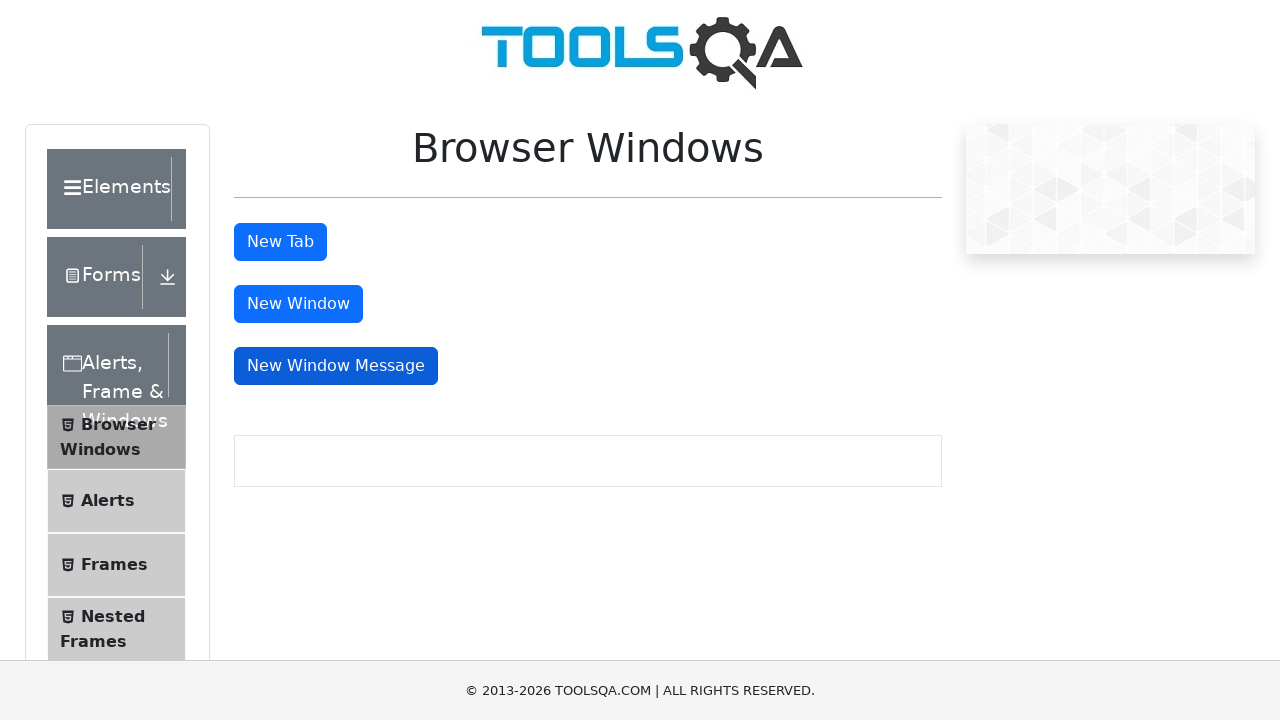

Brought page to front
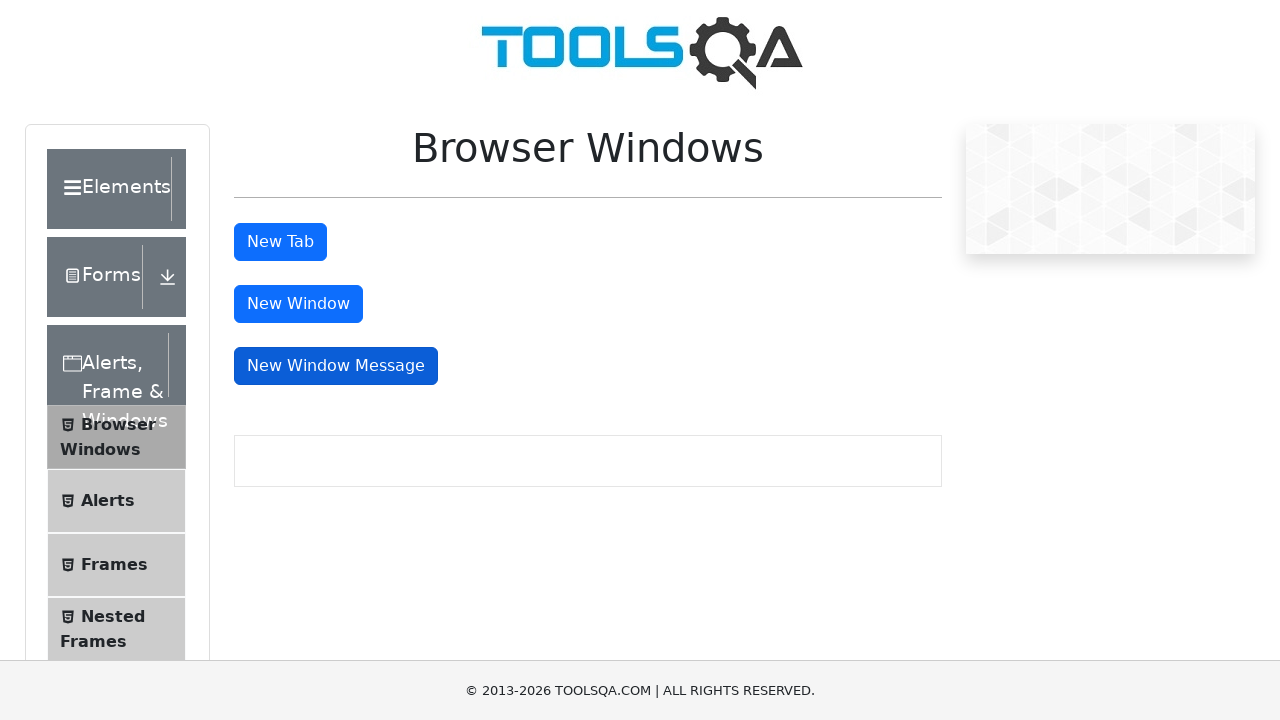

Retrieved page title: 
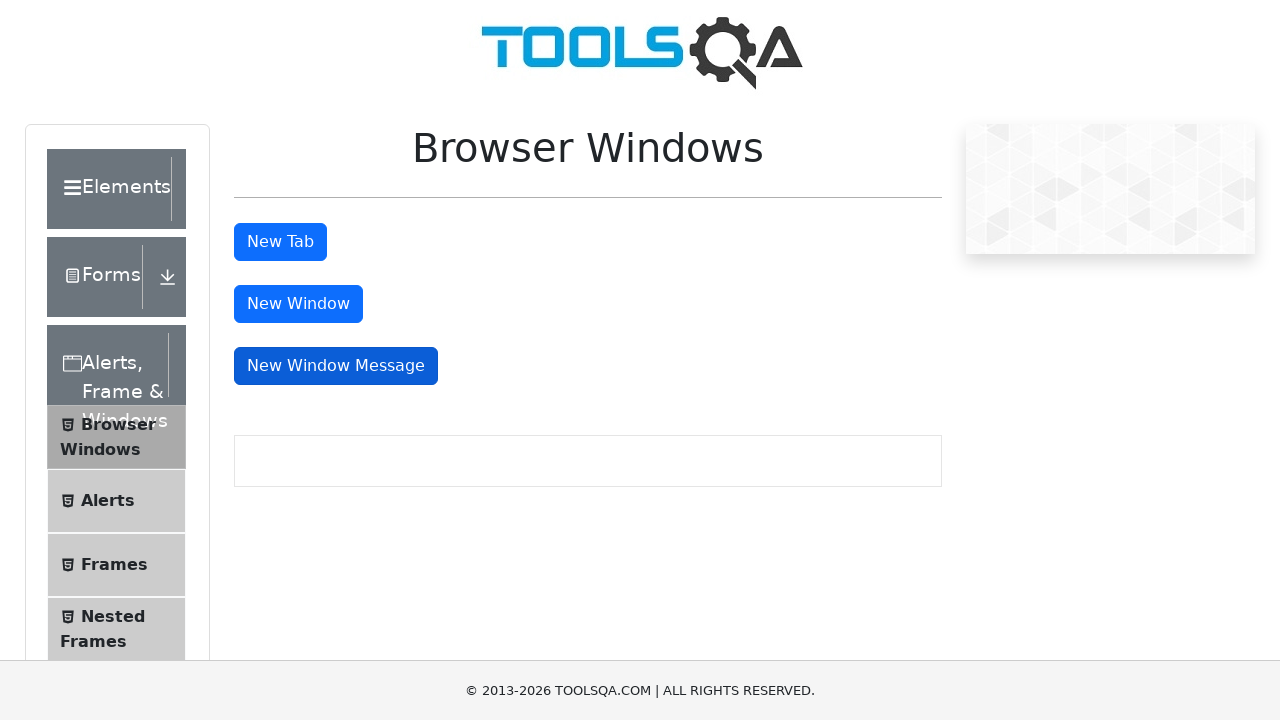

Waited for page to load (domcontentloaded)
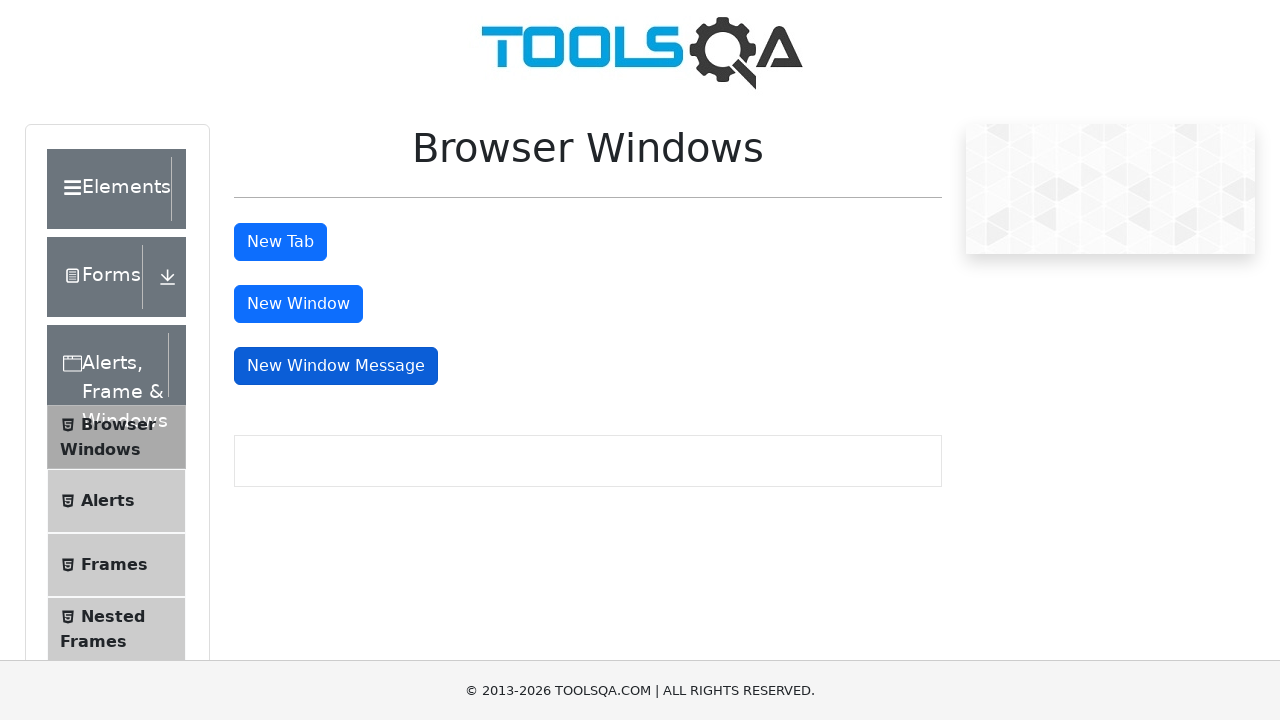

Retrieved text content from page body
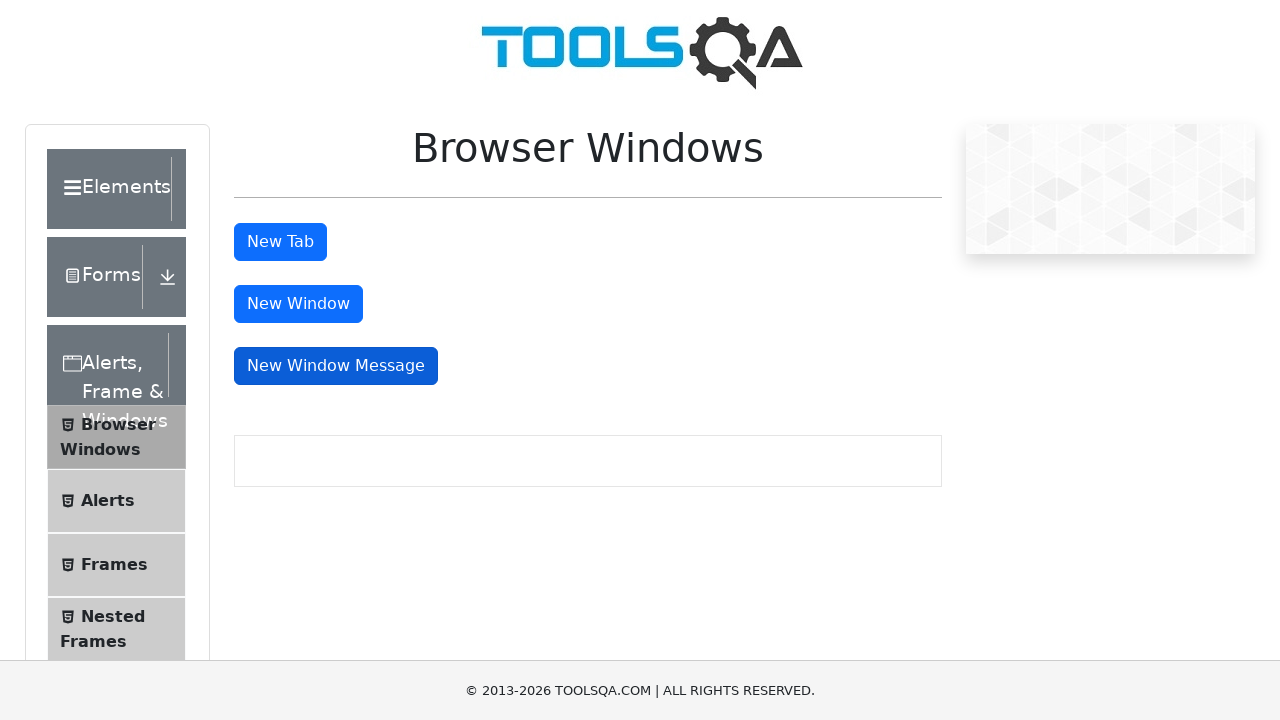

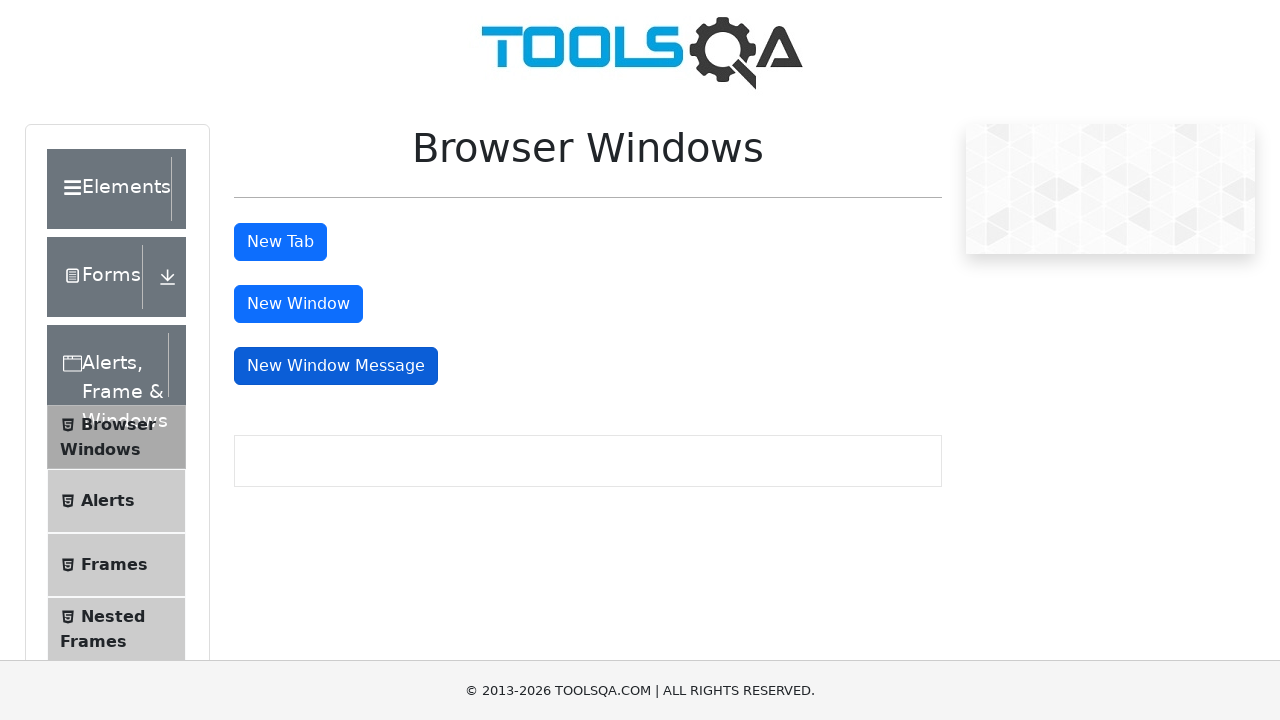